Tests marking individual items as complete by checking their checkboxes

Starting URL: https://demo.playwright.dev/todomvc

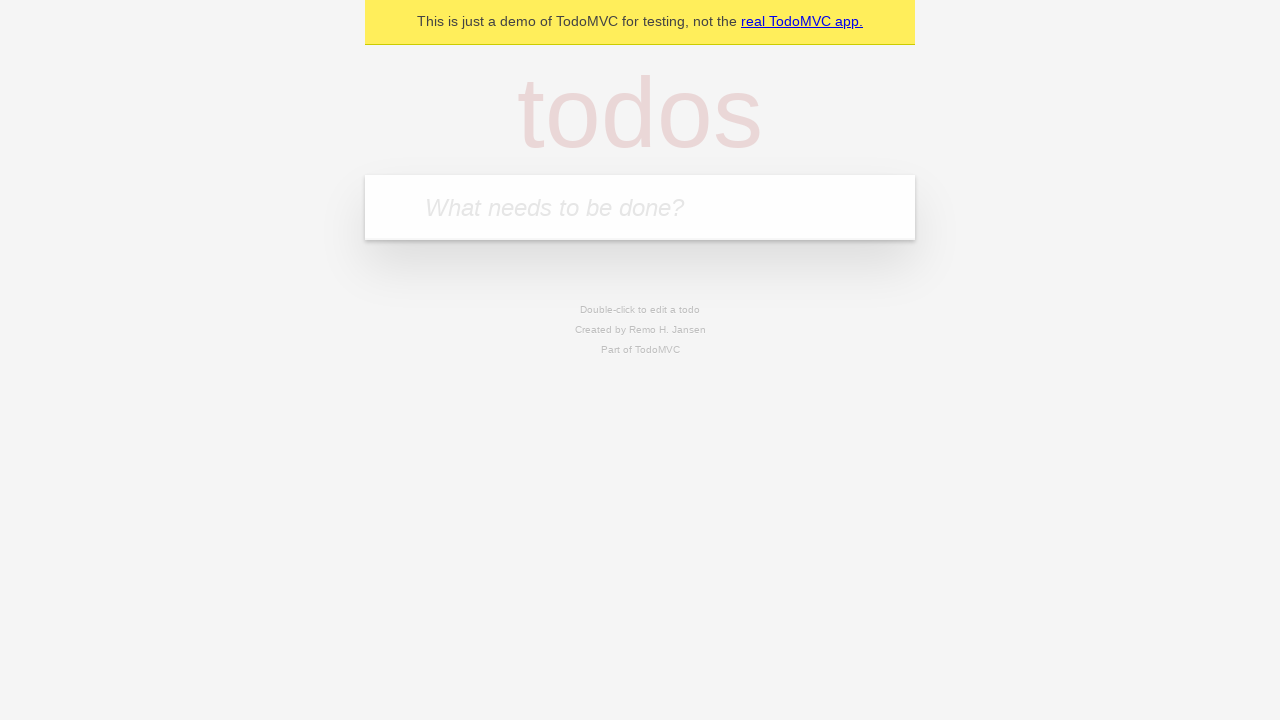

Filled todo input field with 'buy some cheese' on internal:attr=[placeholder="What needs to be done?"i]
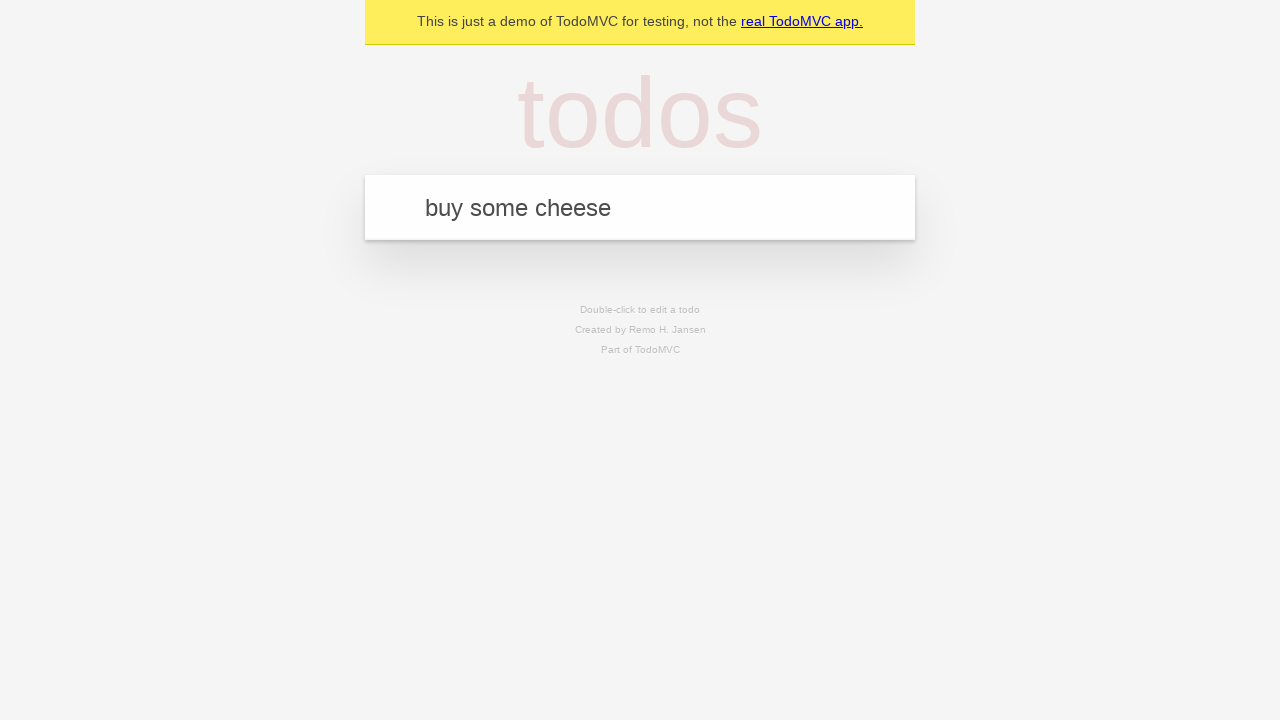

Pressed Enter to add first todo item on internal:attr=[placeholder="What needs to be done?"i]
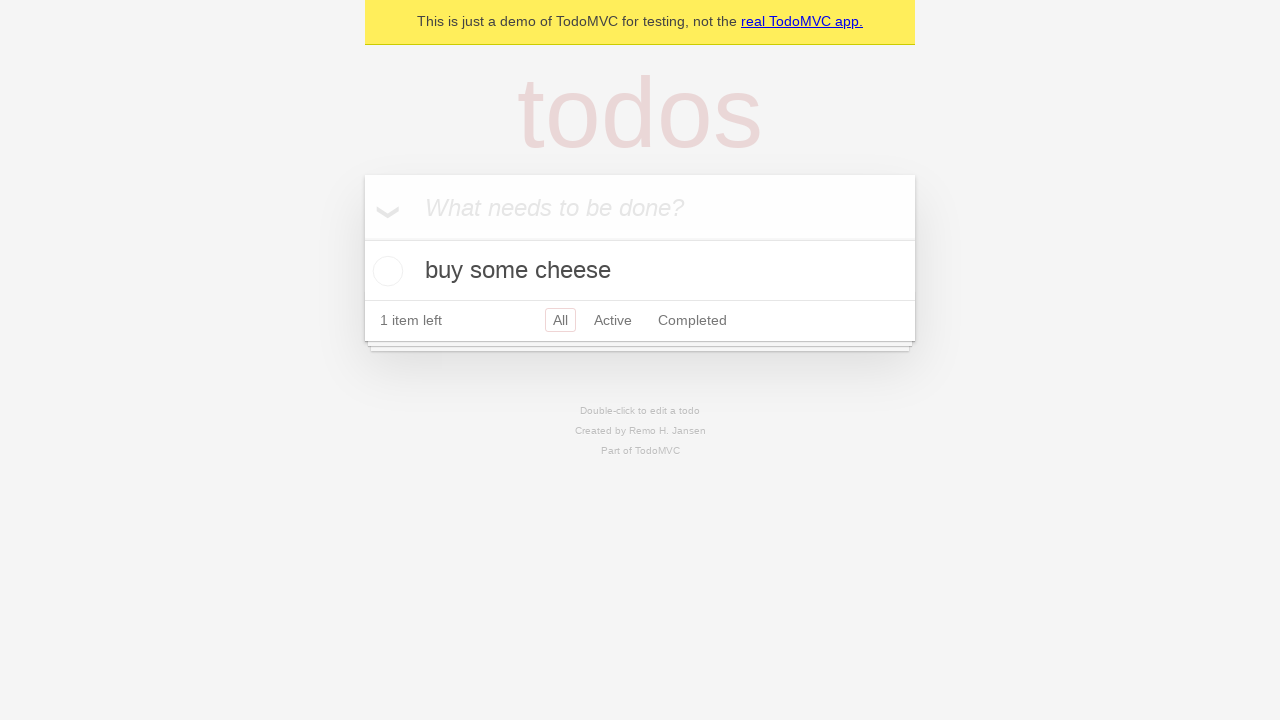

Filled todo input field with 'feed the cat' on internal:attr=[placeholder="What needs to be done?"i]
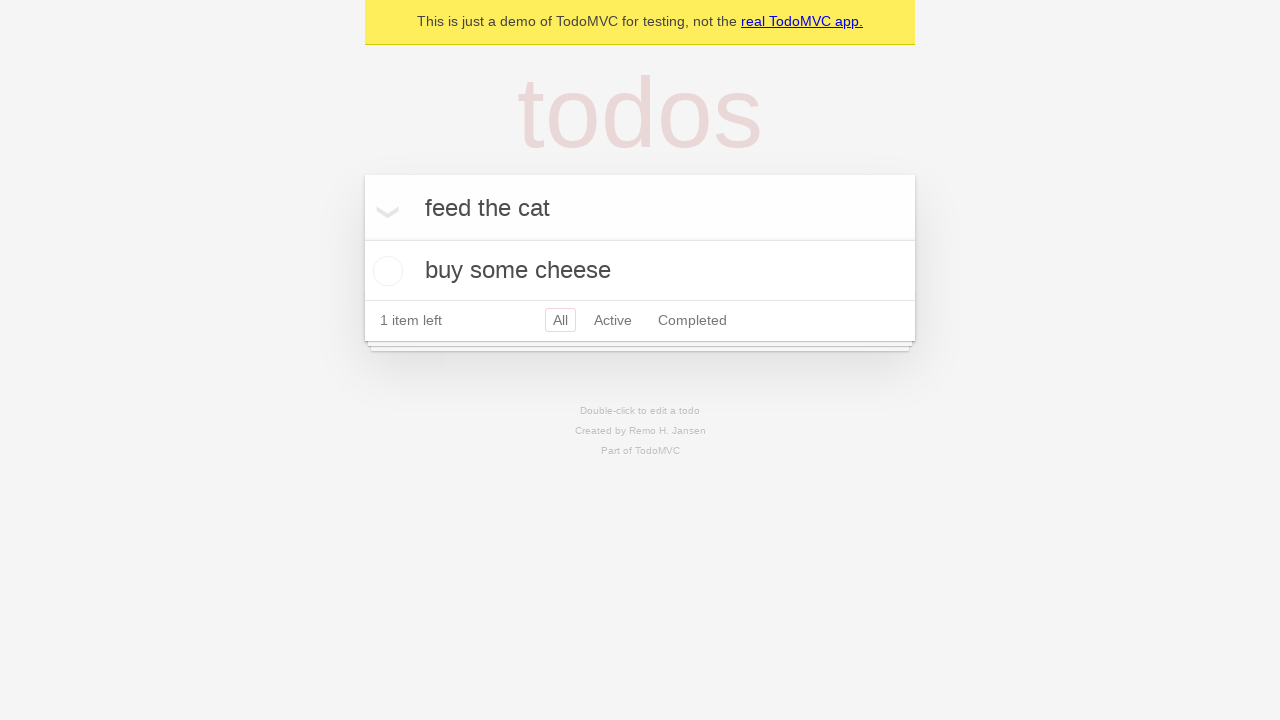

Pressed Enter to add second todo item on internal:attr=[placeholder="What needs to be done?"i]
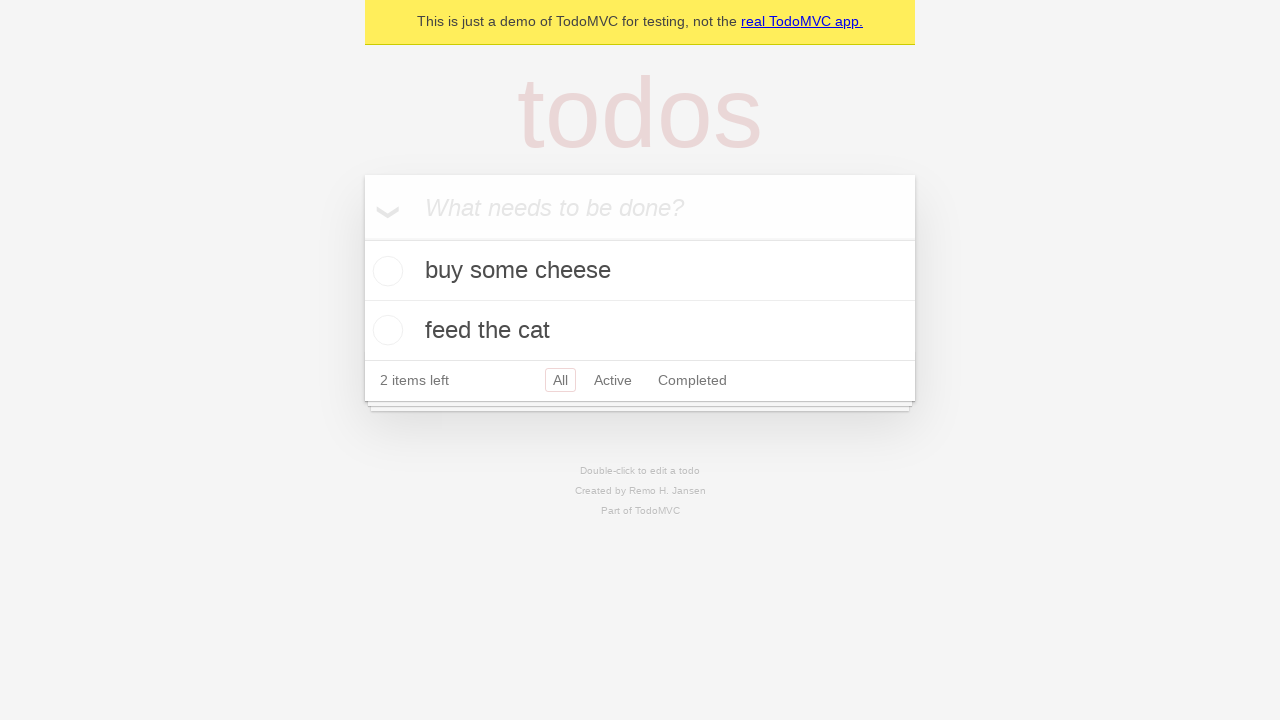

Checked checkbox for first todo item 'buy some cheese' at (385, 271) on [data-testid='todo-item'] >> nth=0 >> internal:role=checkbox
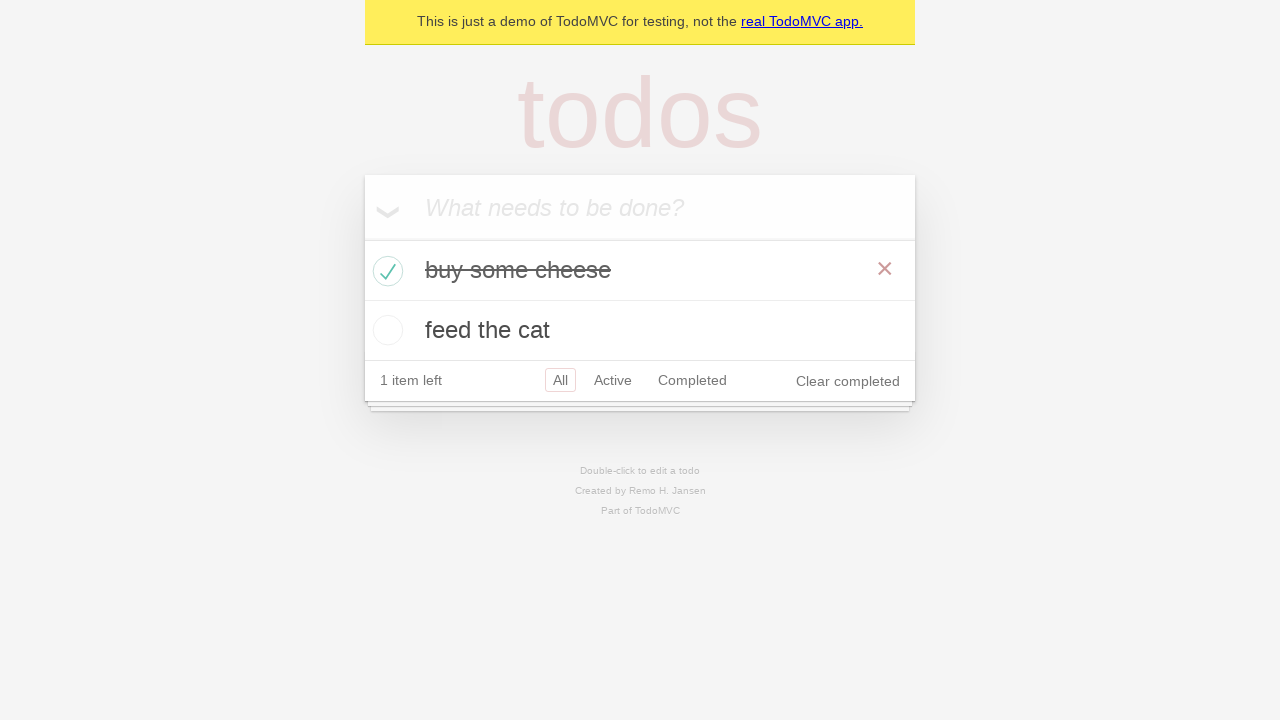

Checked checkbox for second todo item 'feed the cat' at (385, 330) on [data-testid='todo-item'] >> nth=1 >> internal:role=checkbox
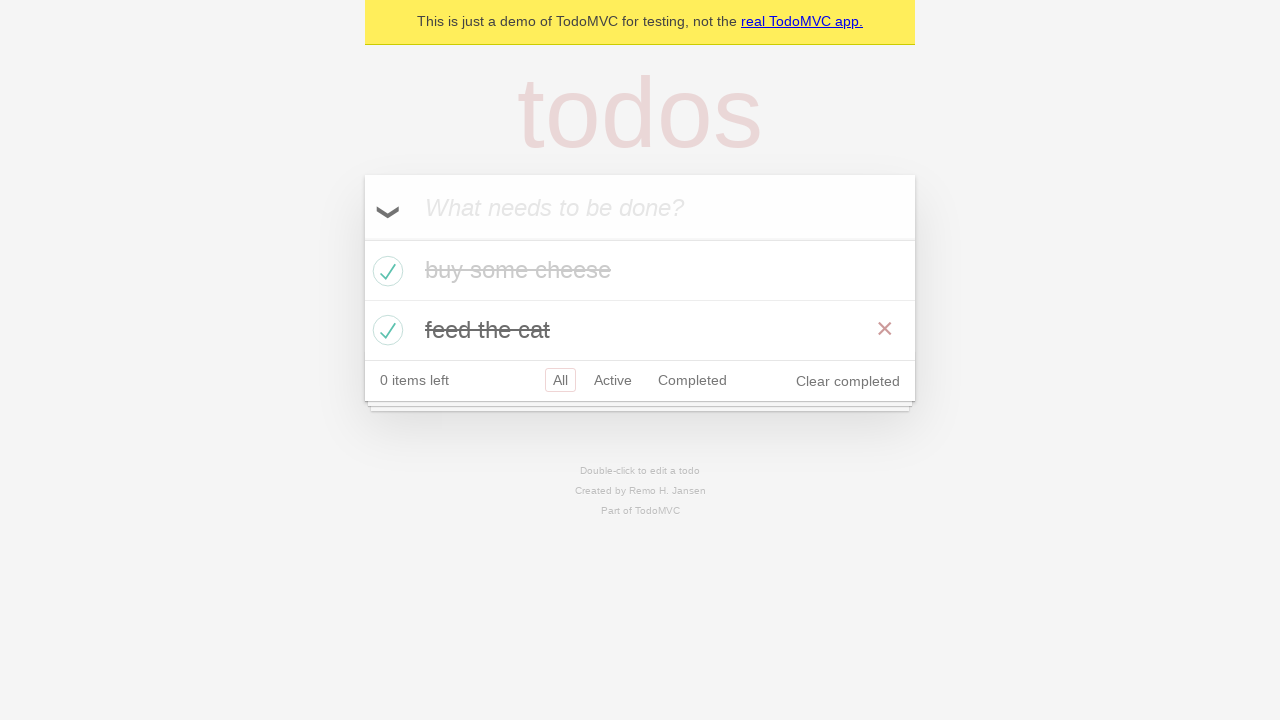

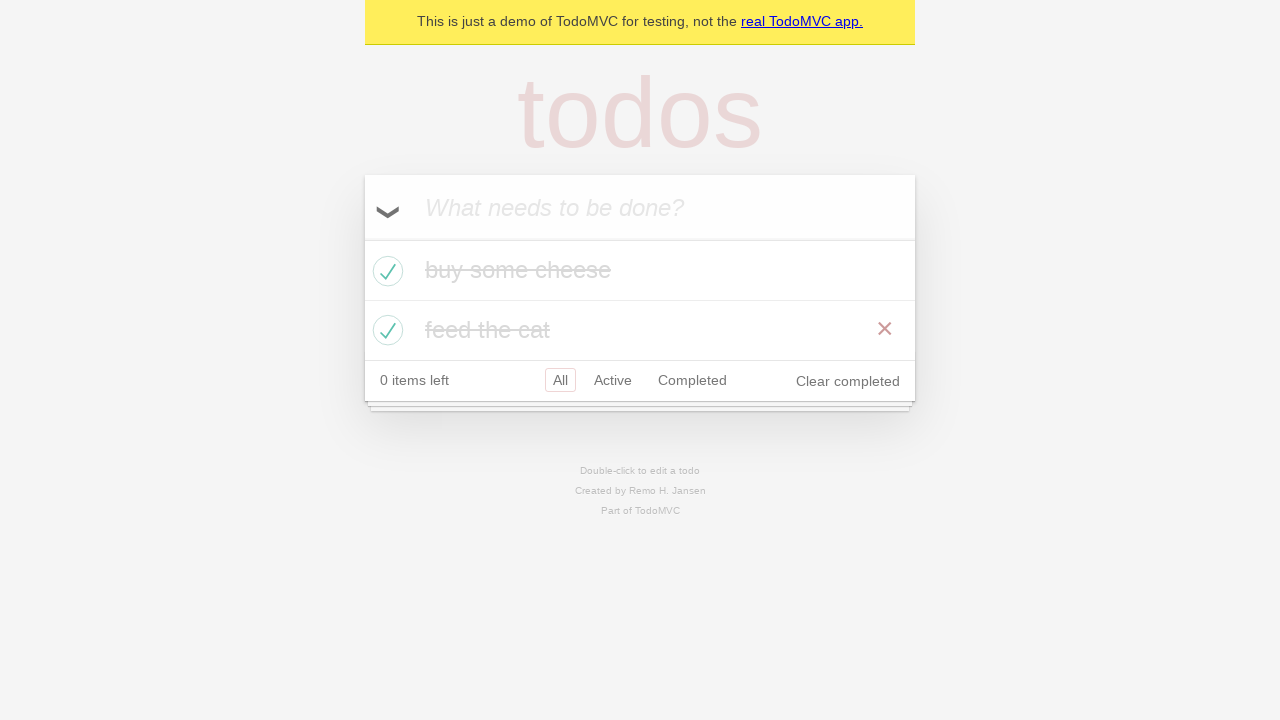